Tests nested frames navigation by clicking on the Nested Frames link, switching to the top frame, then to the middle frame, and verifying the content is accessible within the nested frame structure.

Starting URL: https://the-internet.herokuapp.com/

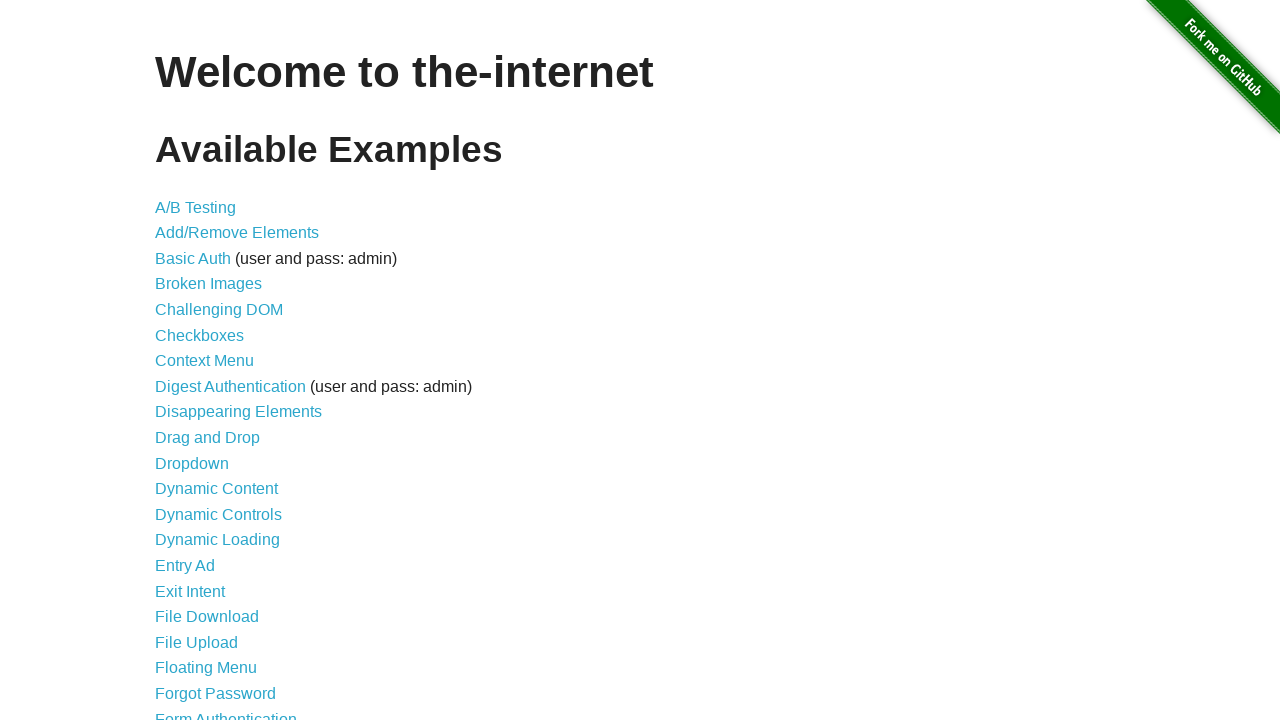

Clicked on the Nested Frames link at (210, 395) on text=Nested Frames
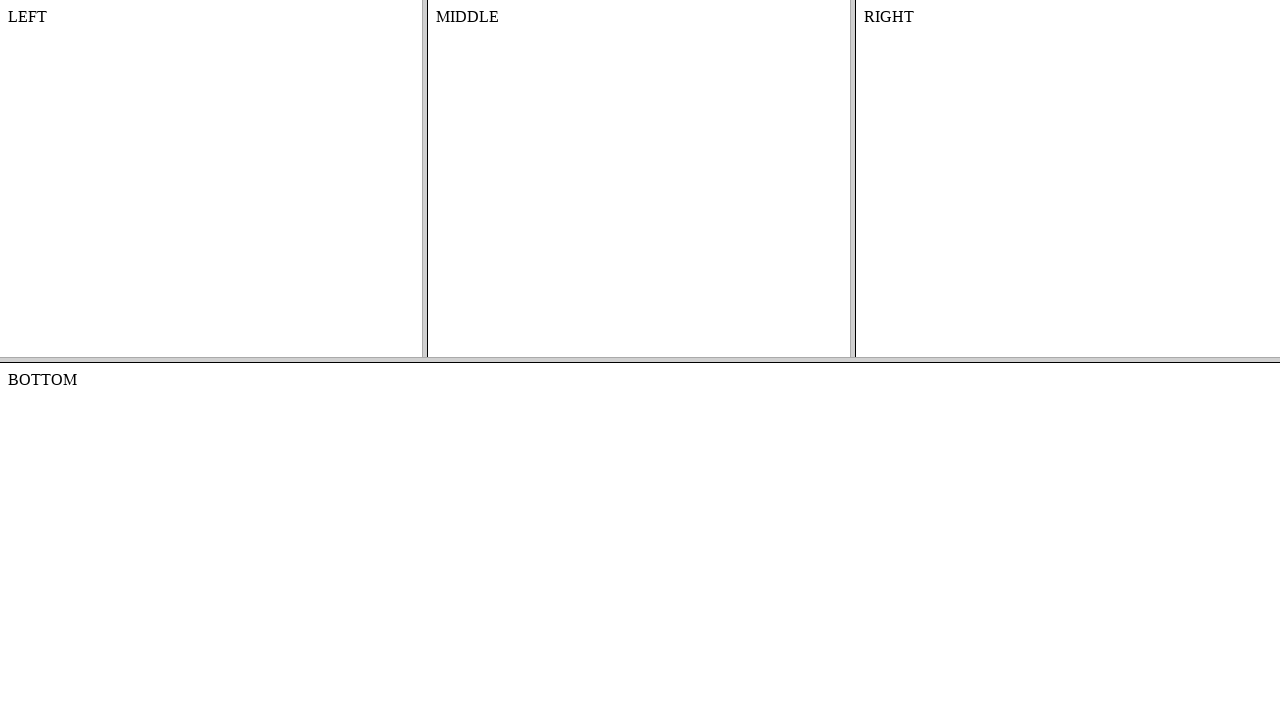

Switched to the top frame
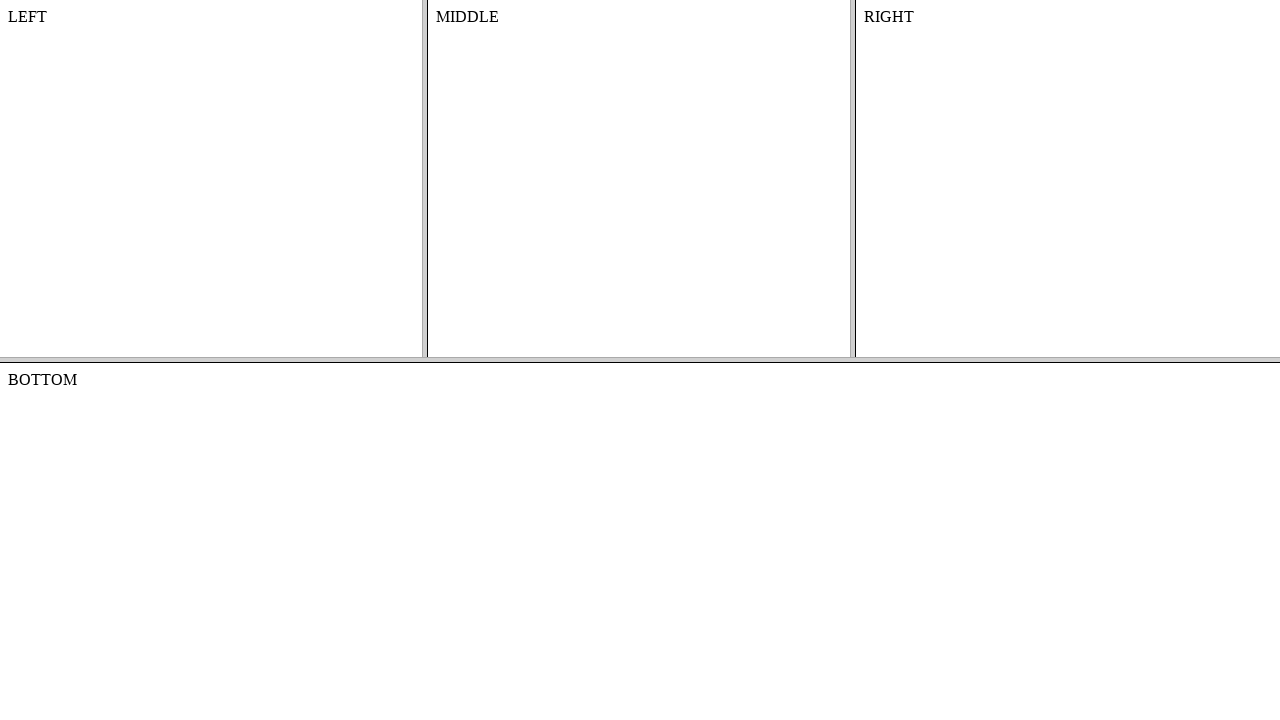

Located the middle frame within the top frame
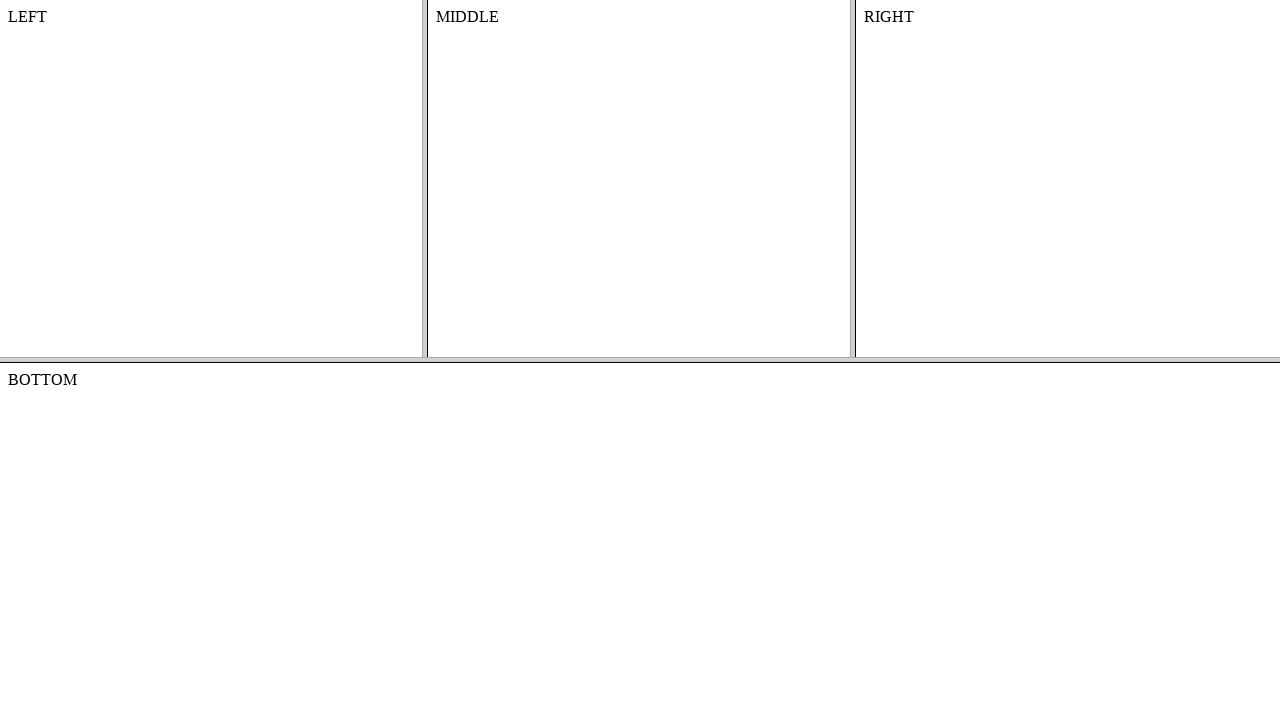

Verified that content in the middle nested frame is accessible
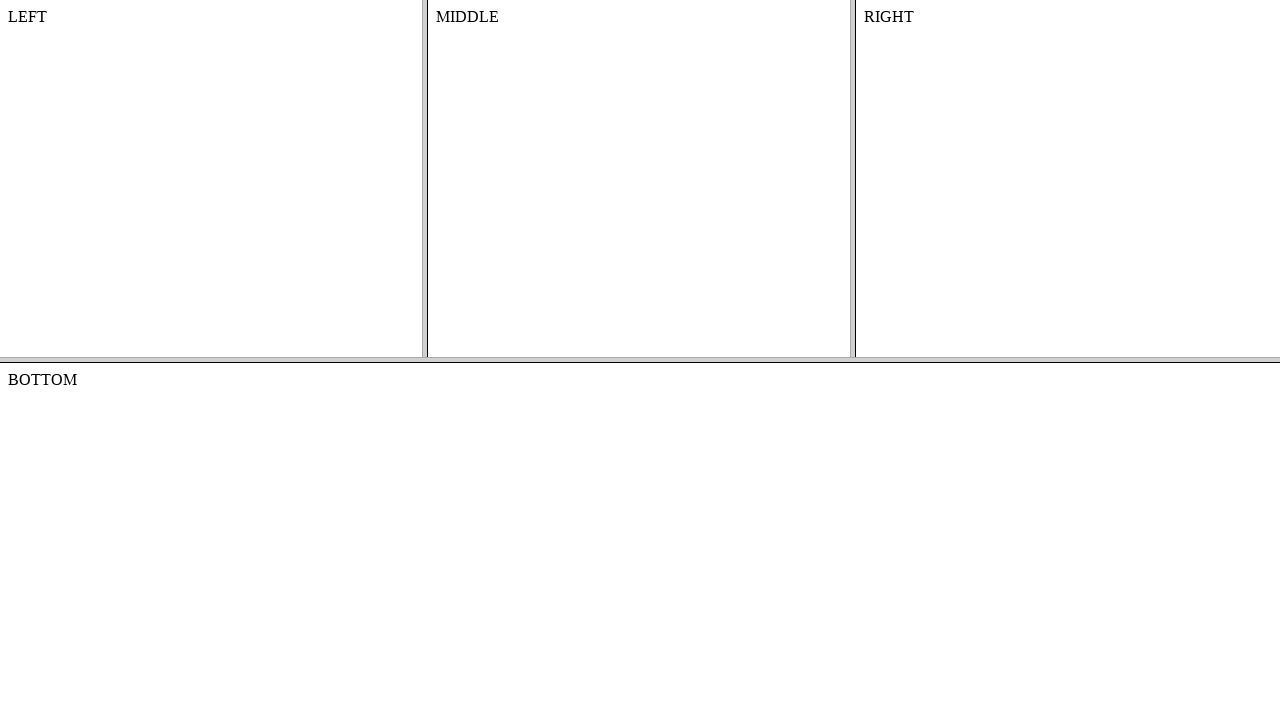

Retrieved text content from the nested frame to verify frame switching worked
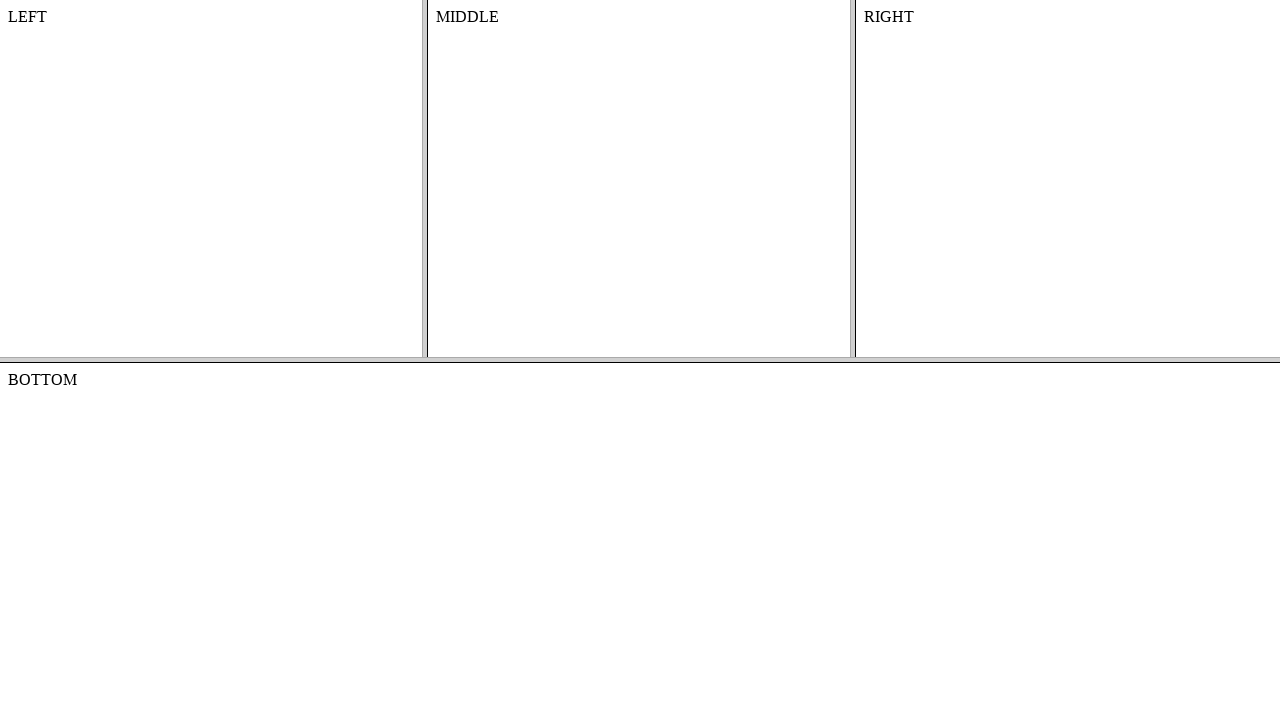

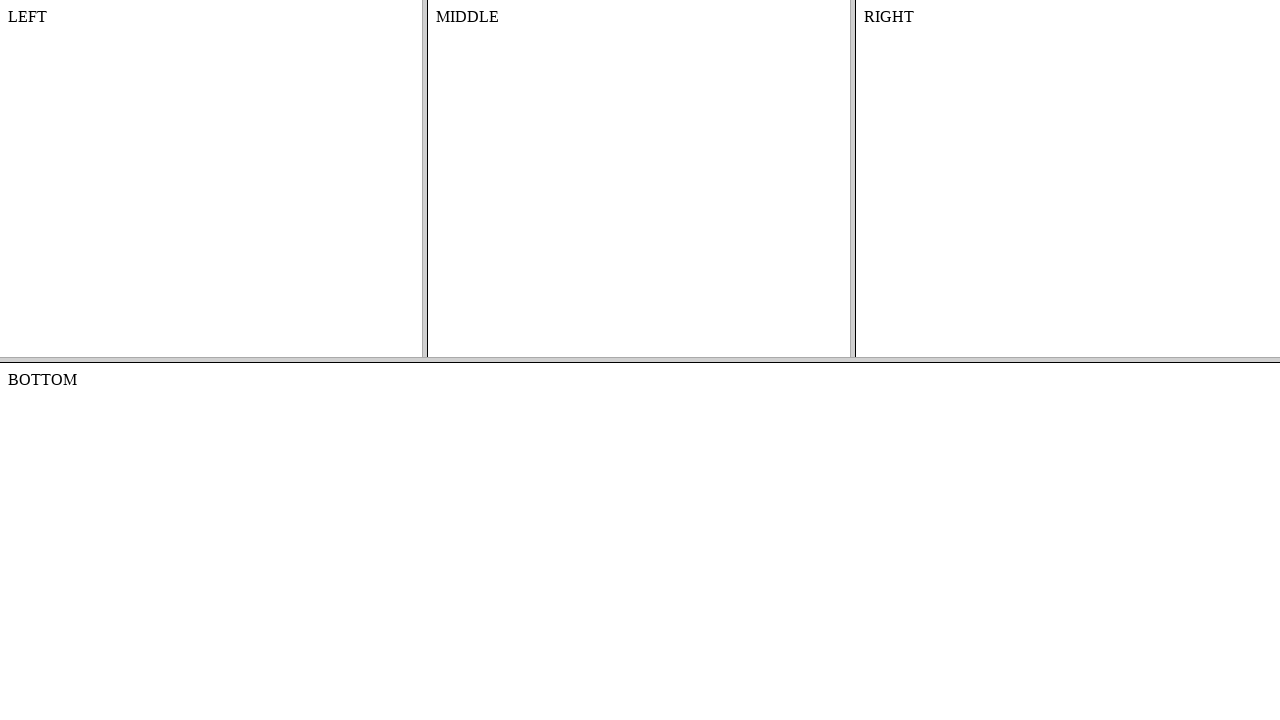